Navigates to YouTube and locates the search input element by name attribute

Starting URL: https://www.youtube.com/

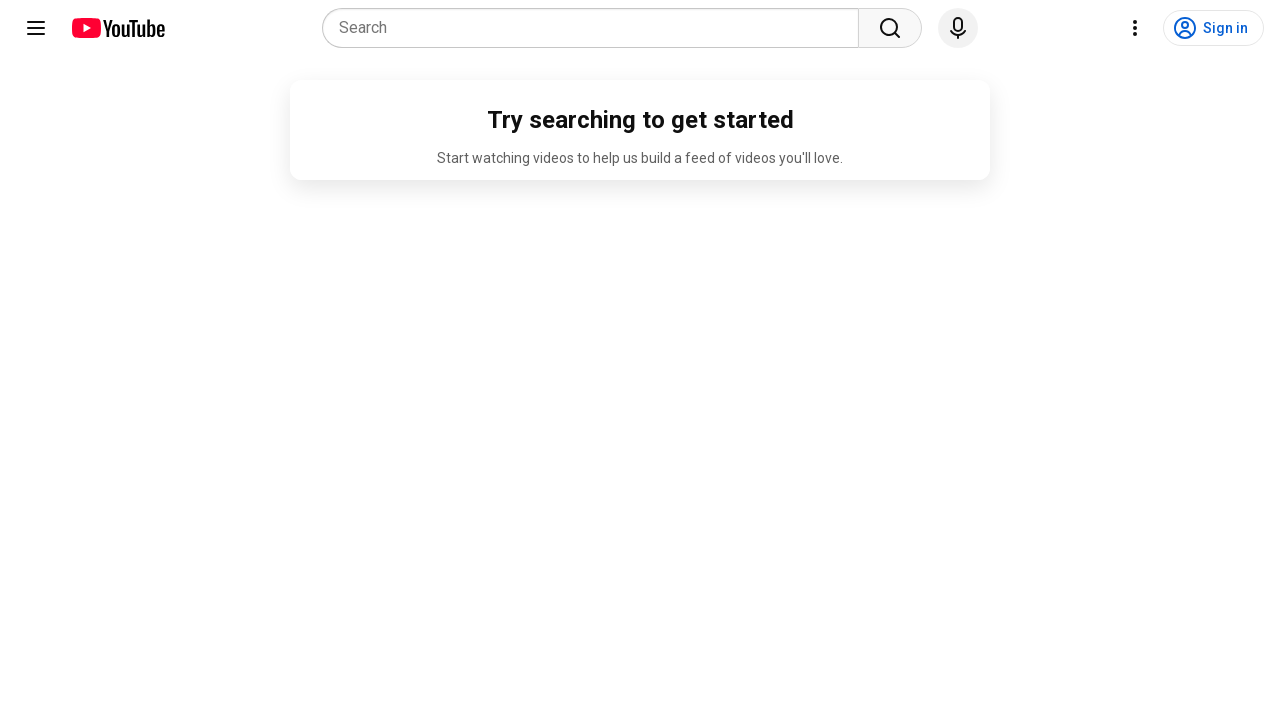

Navigated to YouTube homepage
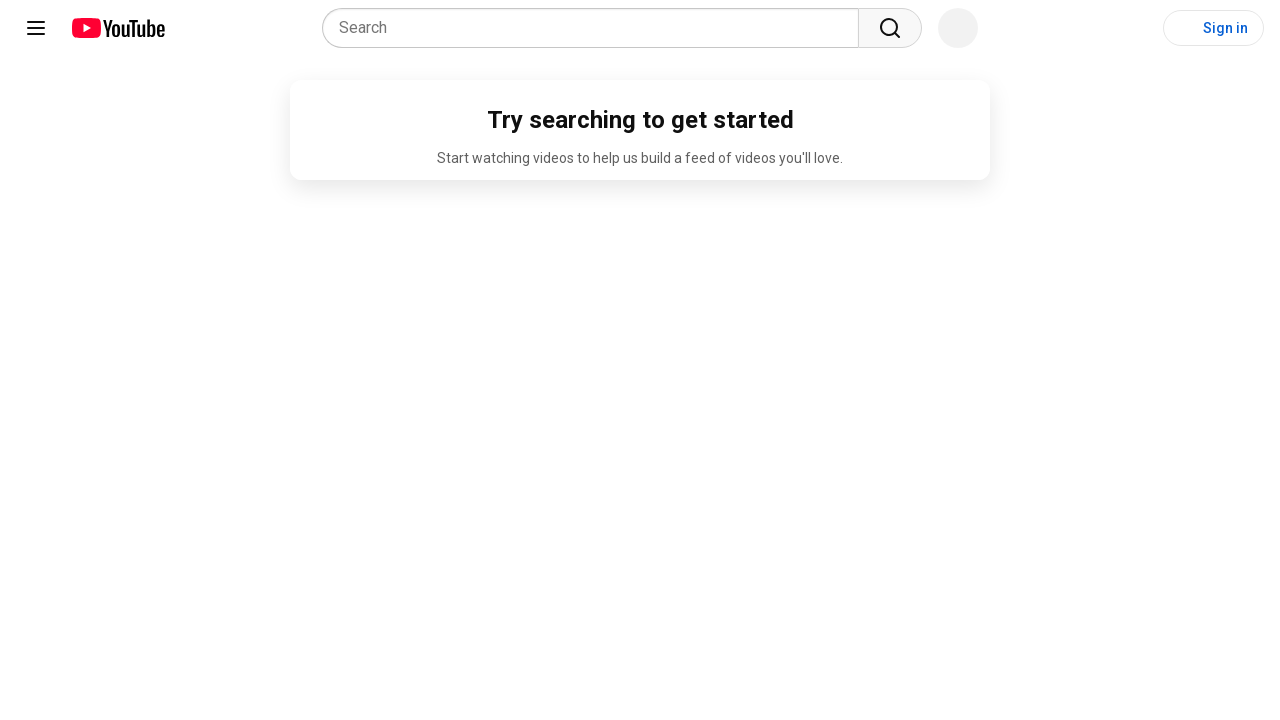

Located search input element by name attribute 'search_query'
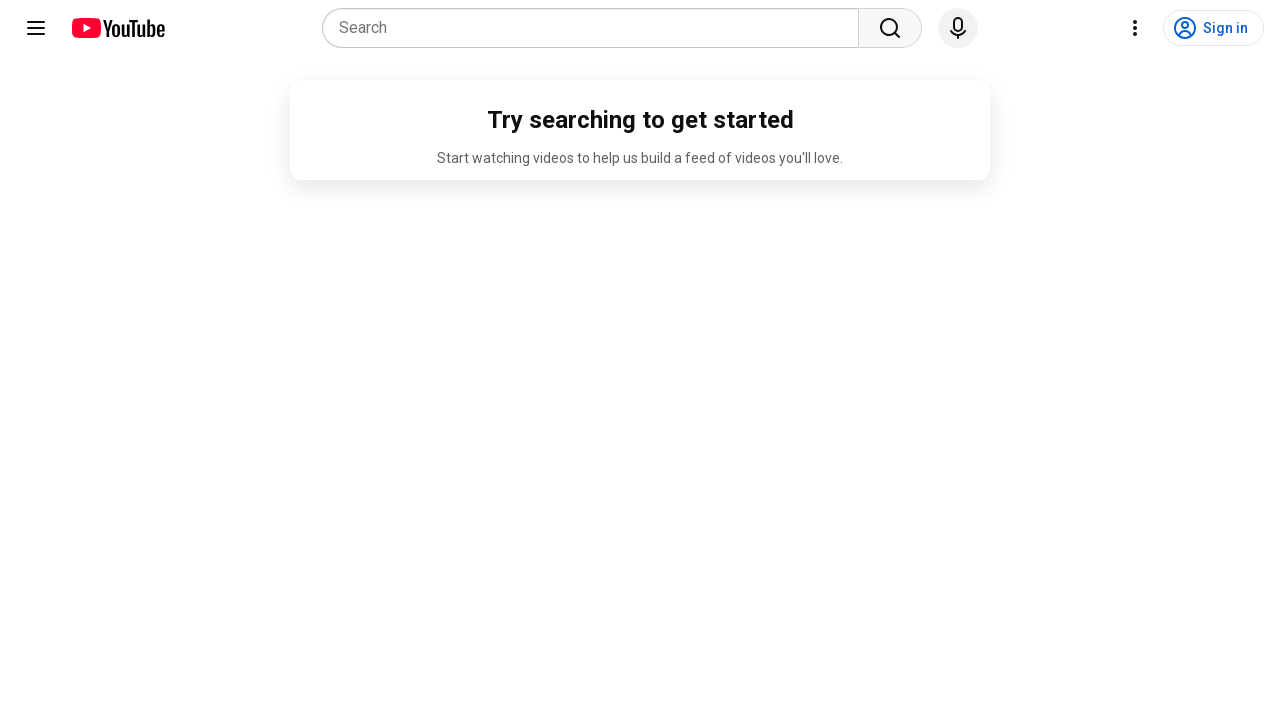

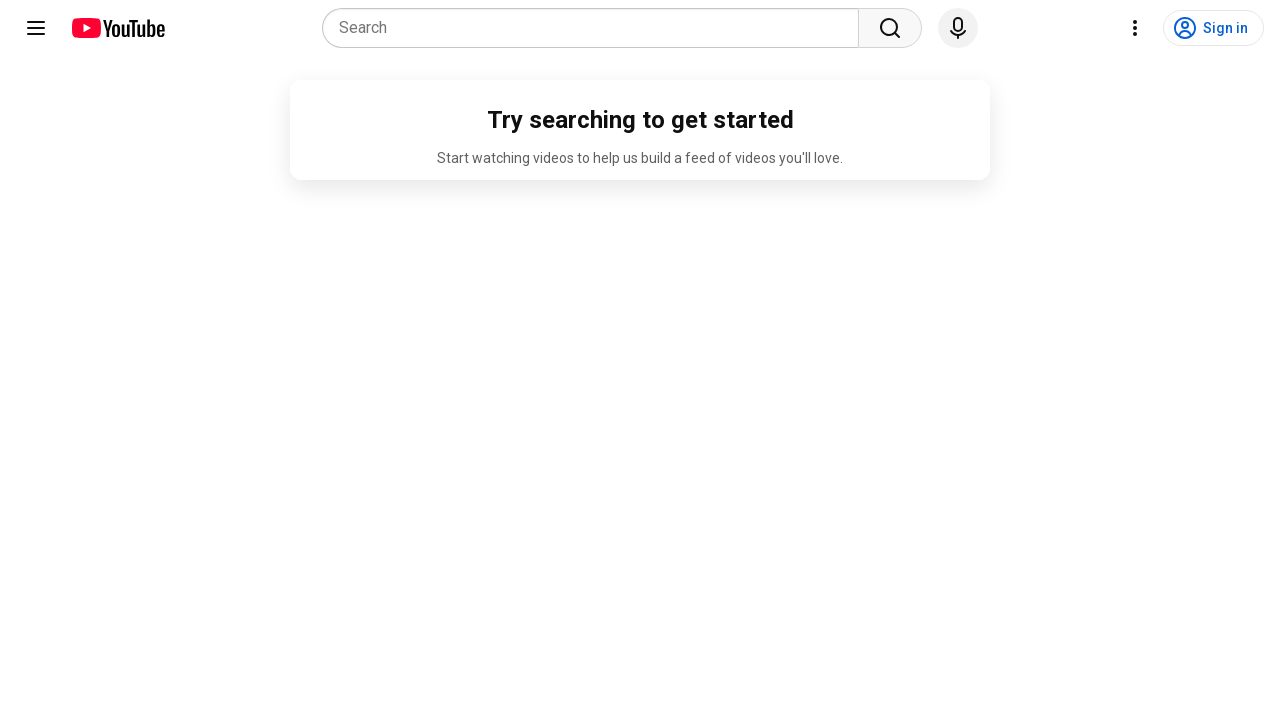